Searches for CS courses on UVM's Schedule of Courses website, clicks on the first result, and waits for the course details panel to load

Starting URL: https://soc.uvm.edu/

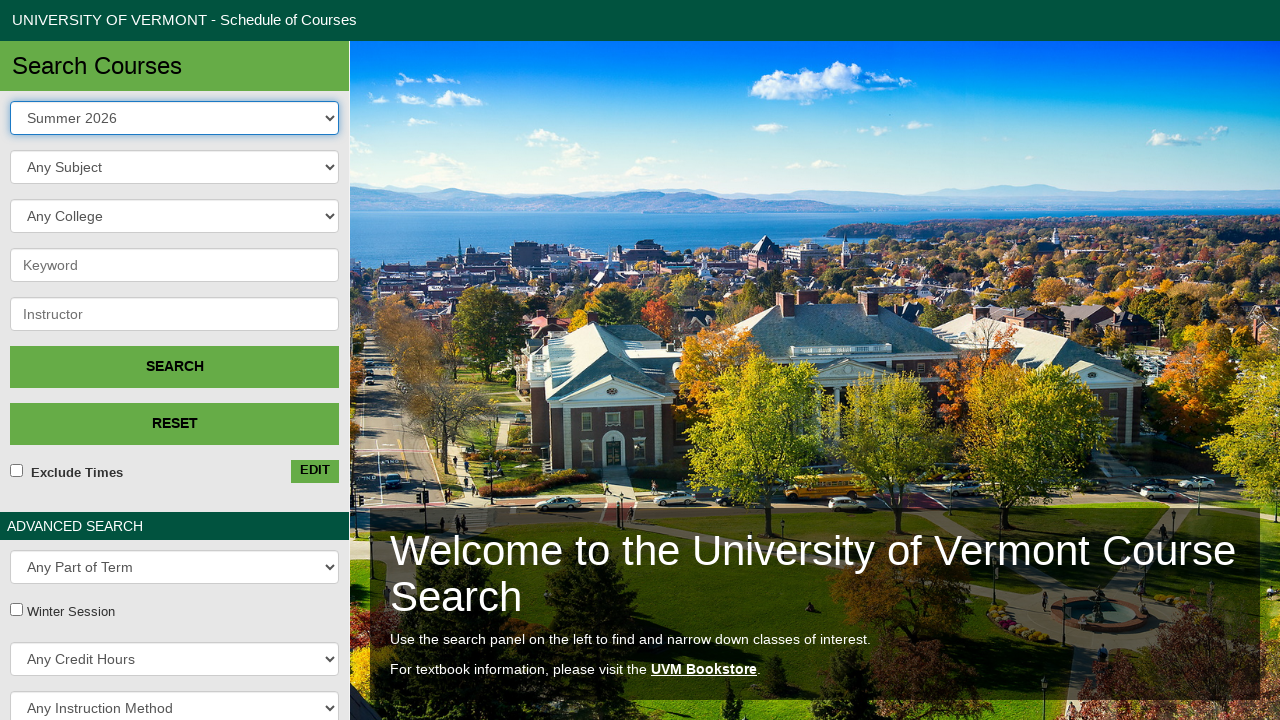

Filled keyword search input with 'CS' on #crit-keyword
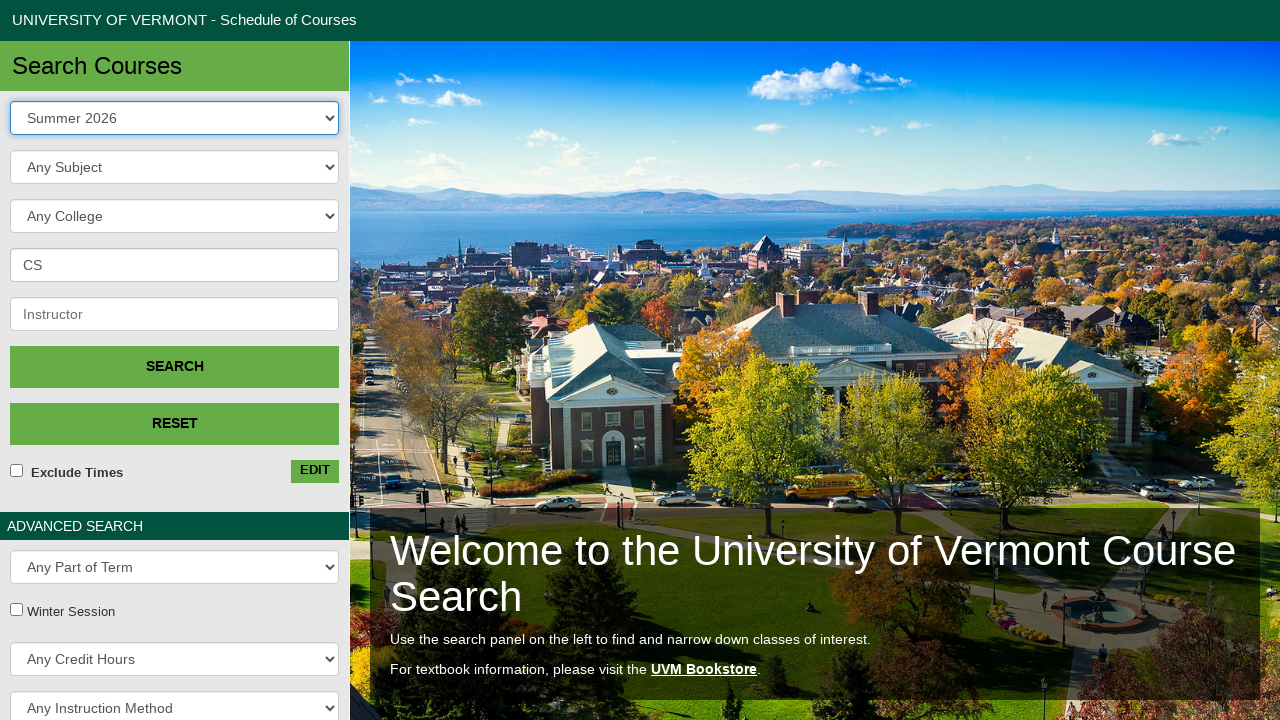

Pressed Enter to submit CS course search on #crit-keyword
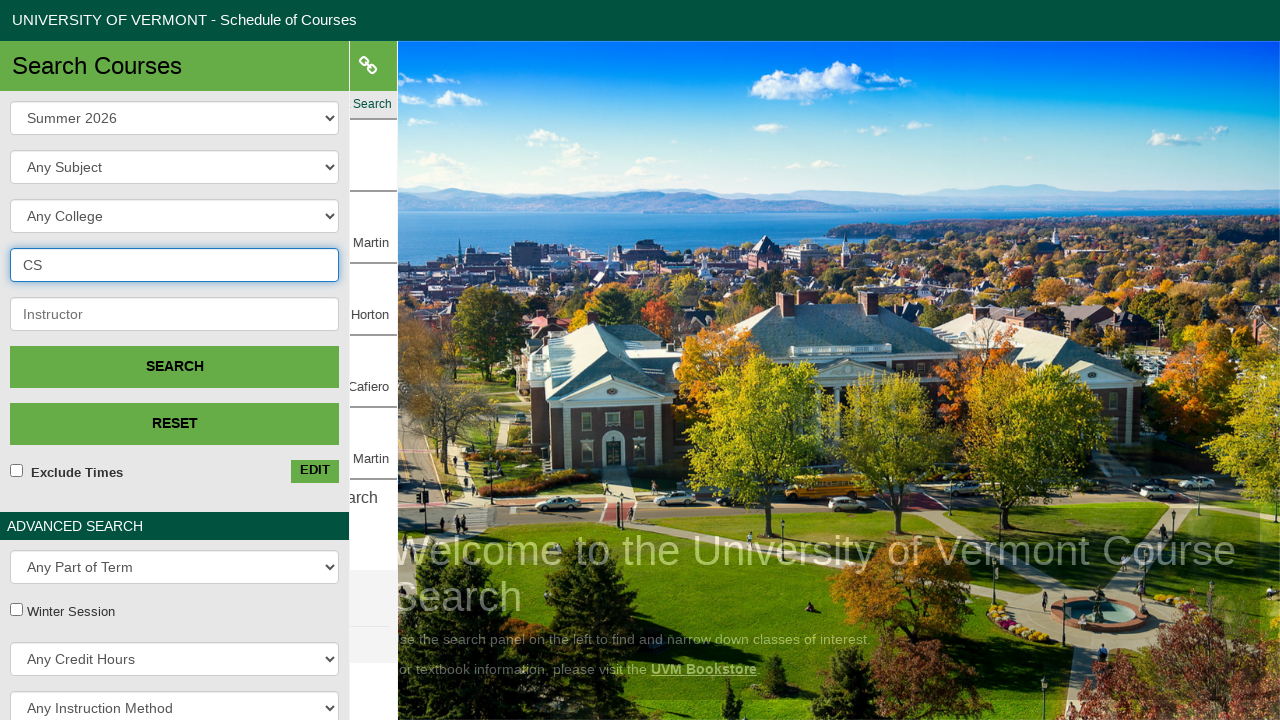

Course results loaded with CS courses
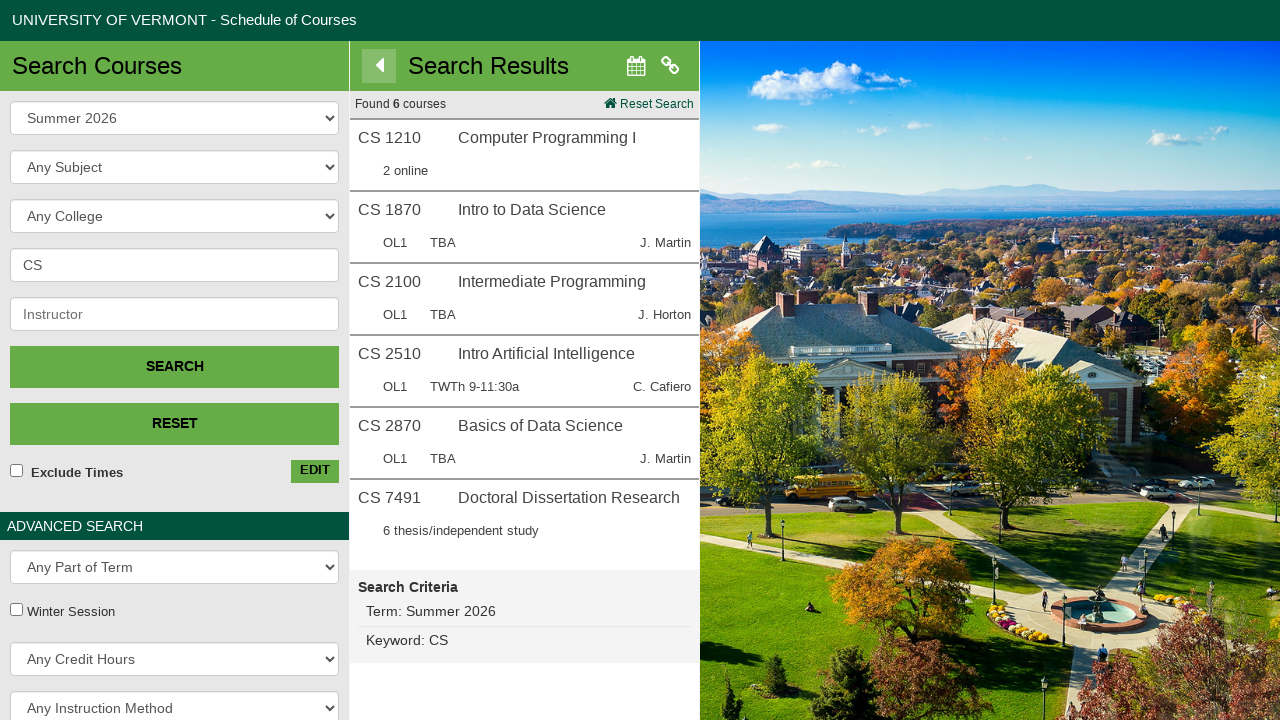

Clicked on the first CS course result at (524, 155) on [data-group^='code:CS']
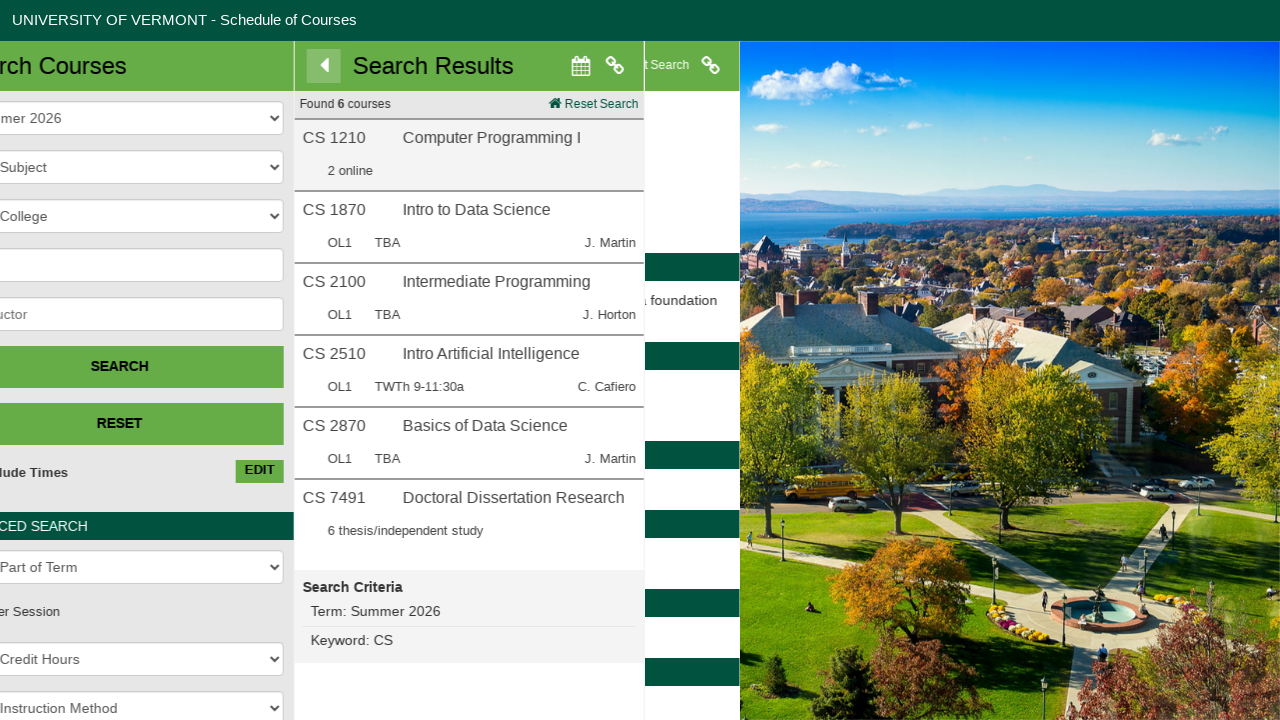

Course details panel loaded and became visible
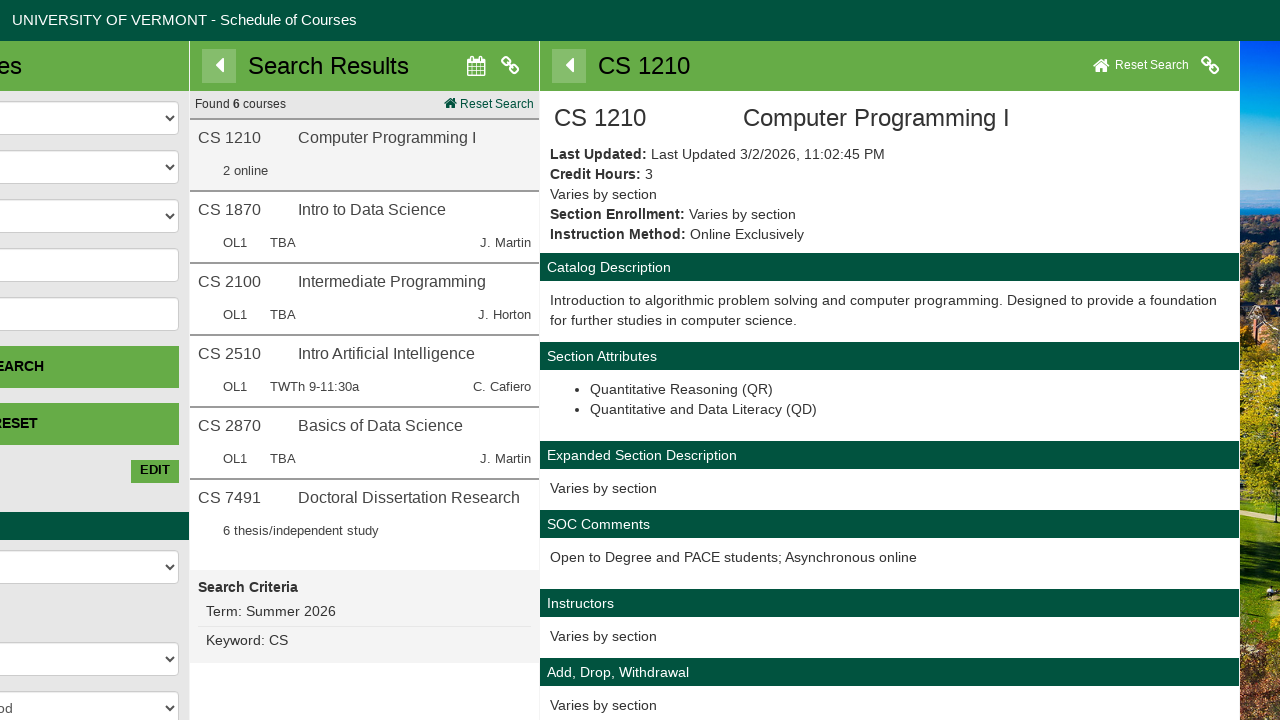

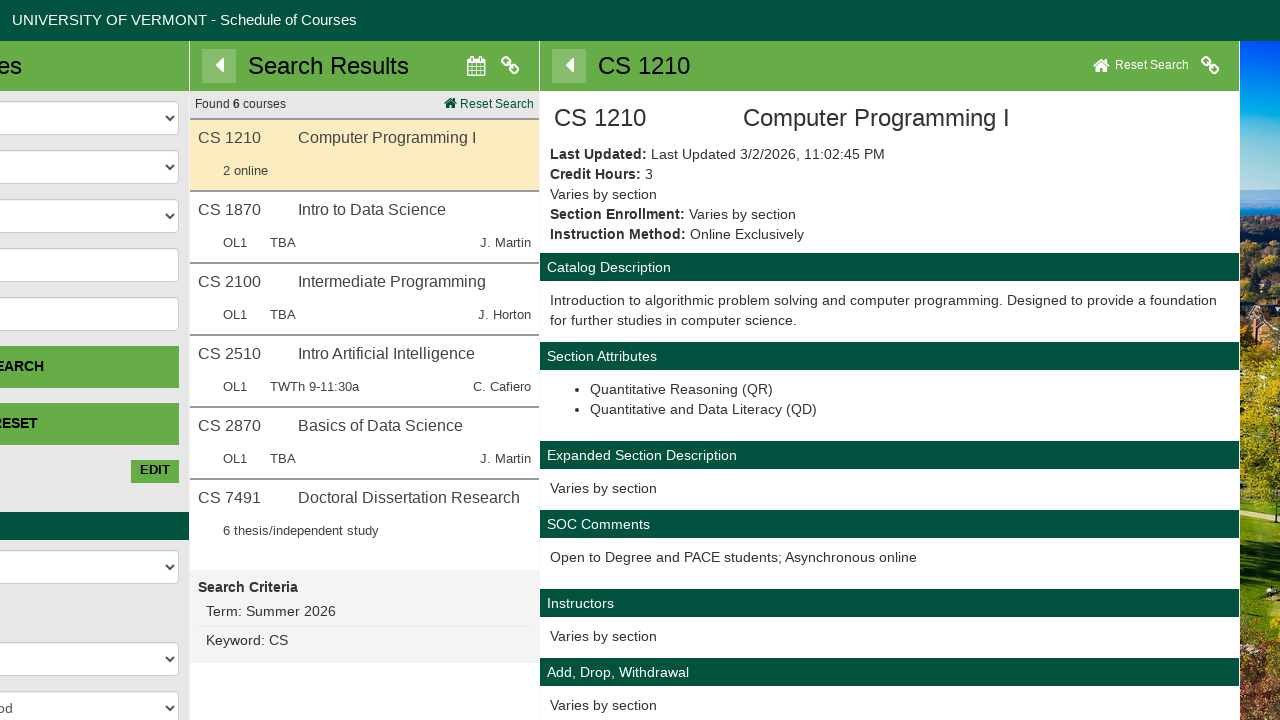